Tests that Clear completed button is hidden when there are no completed items

Starting URL: https://demo.playwright.dev/todomvc

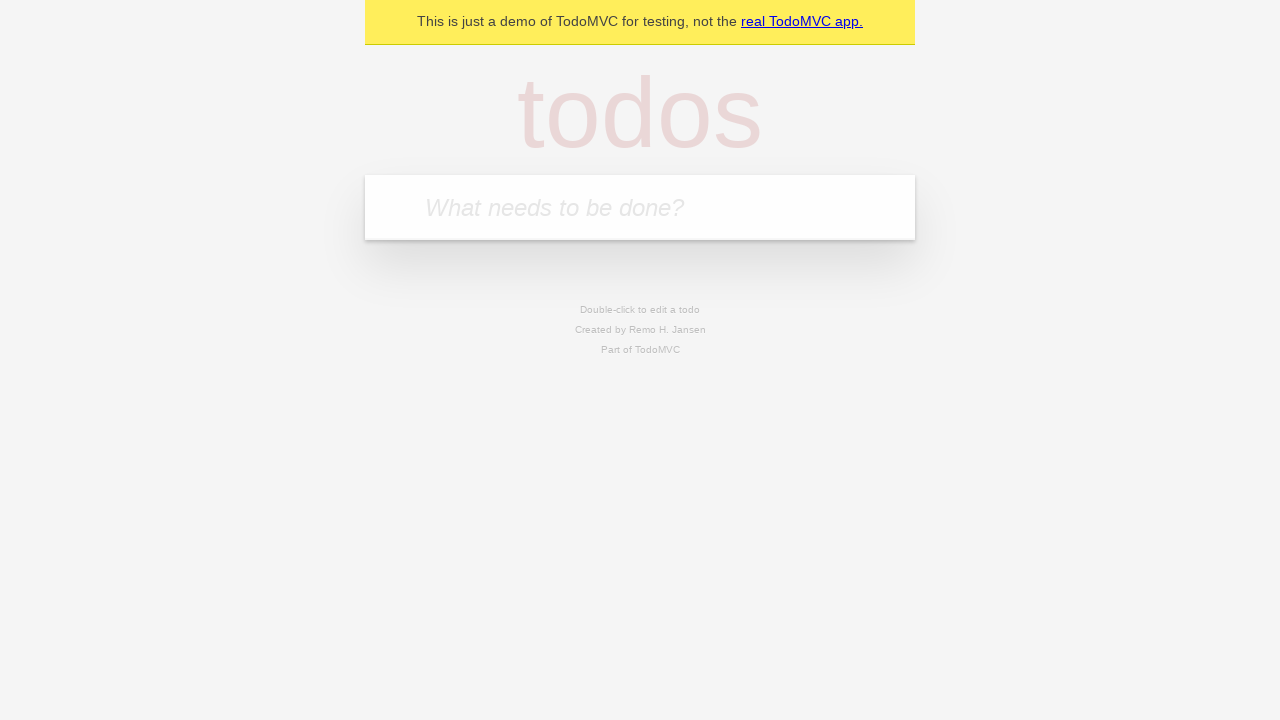

Filled todo input with 'buy some cheese' on internal:attr=[placeholder="What needs to be done?"i]
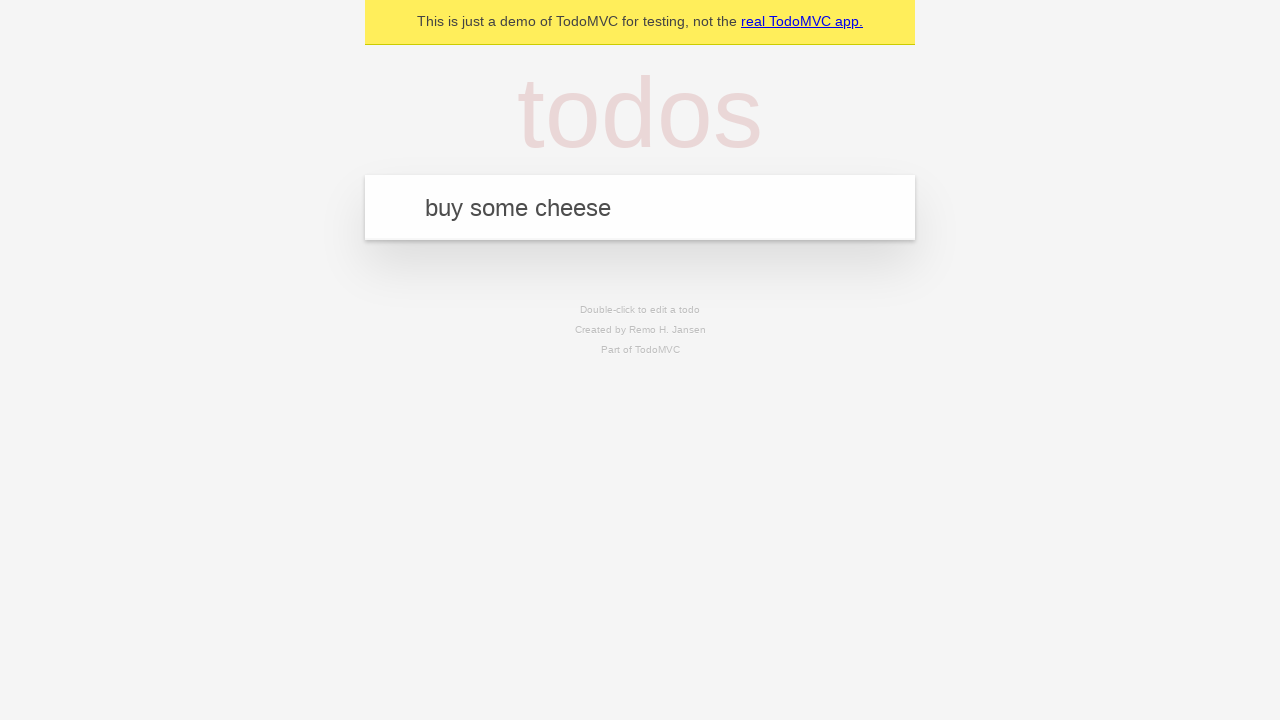

Pressed Enter to create first todo on internal:attr=[placeholder="What needs to be done?"i]
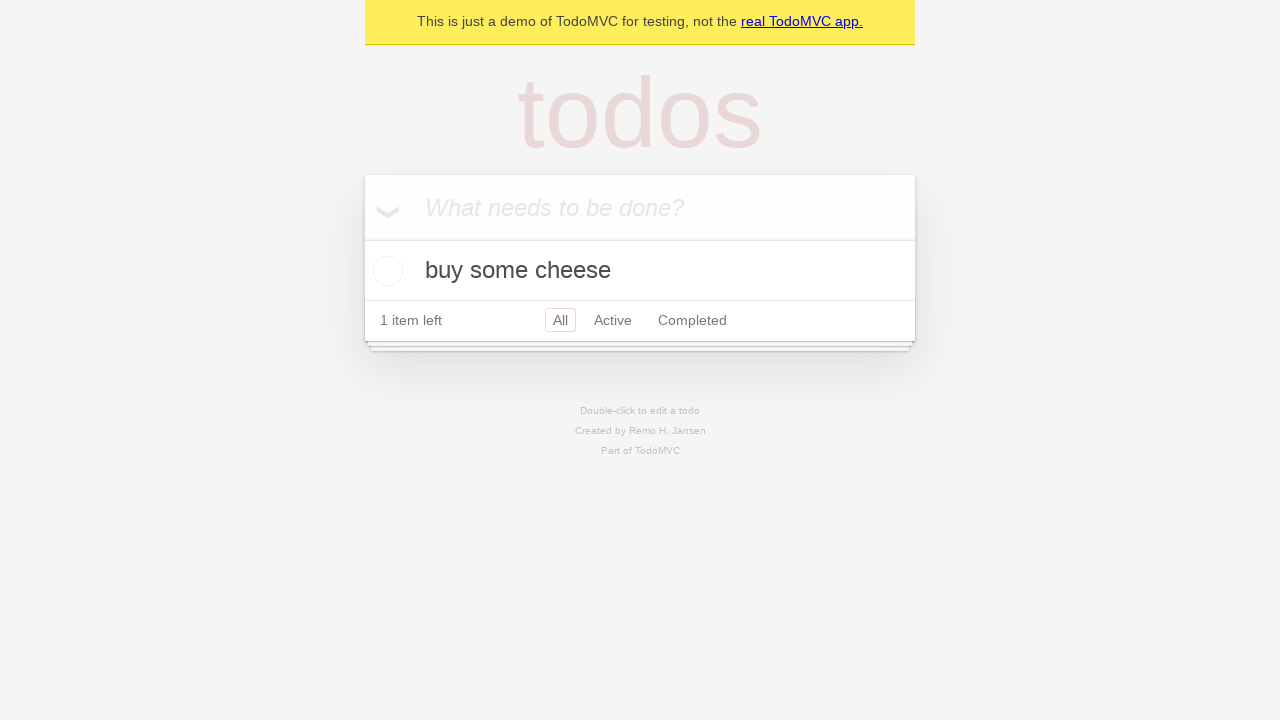

Filled todo input with 'feed the cat' on internal:attr=[placeholder="What needs to be done?"i]
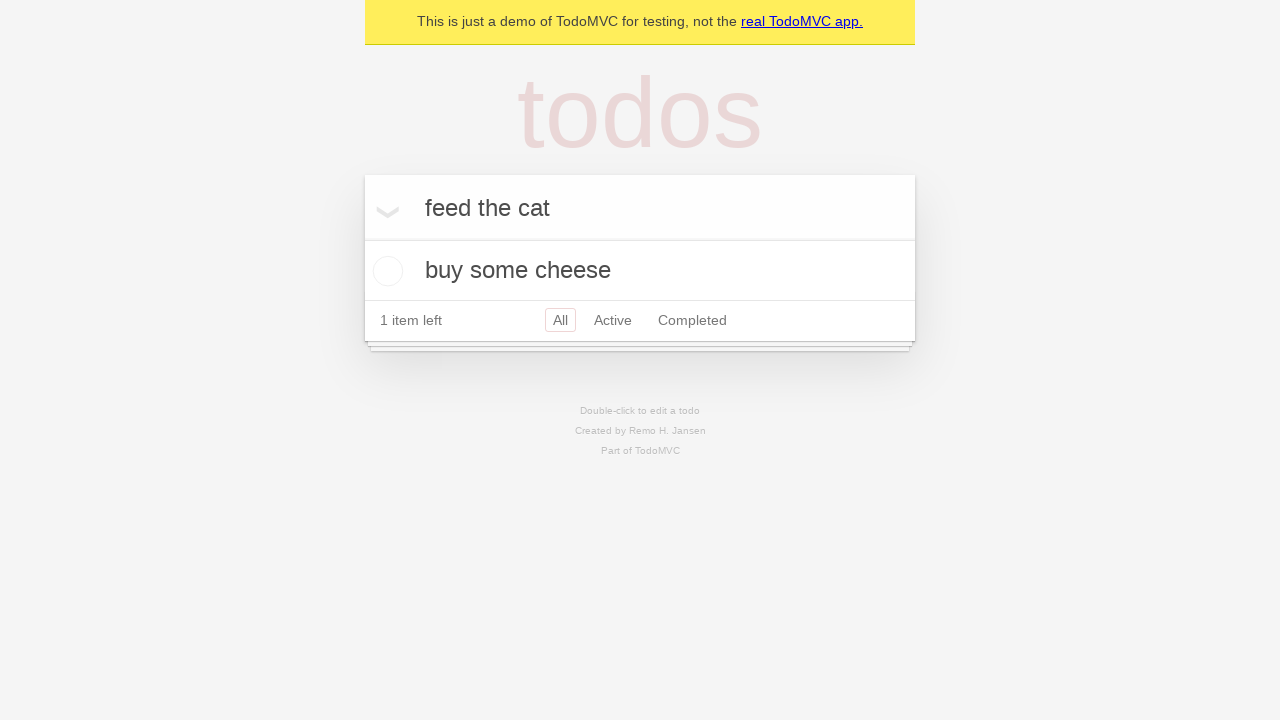

Pressed Enter to create second todo on internal:attr=[placeholder="What needs to be done?"i]
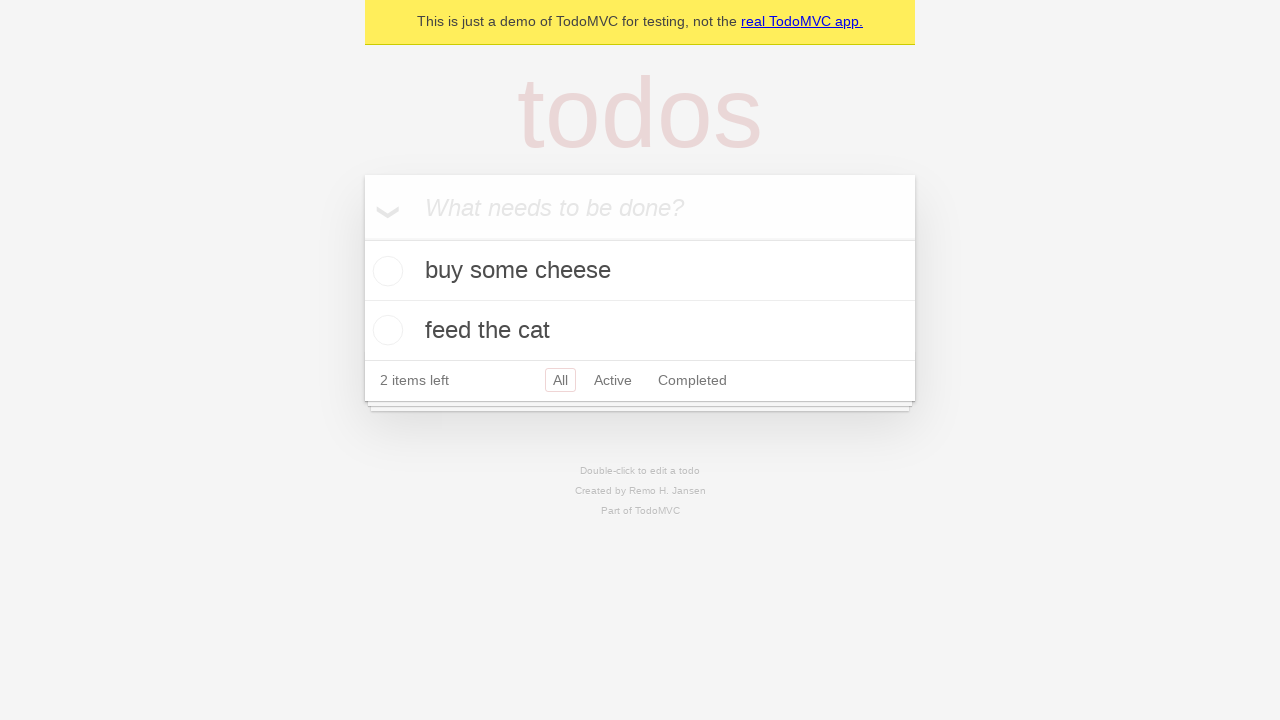

Filled todo input with 'book a doctors appointment' on internal:attr=[placeholder="What needs to be done?"i]
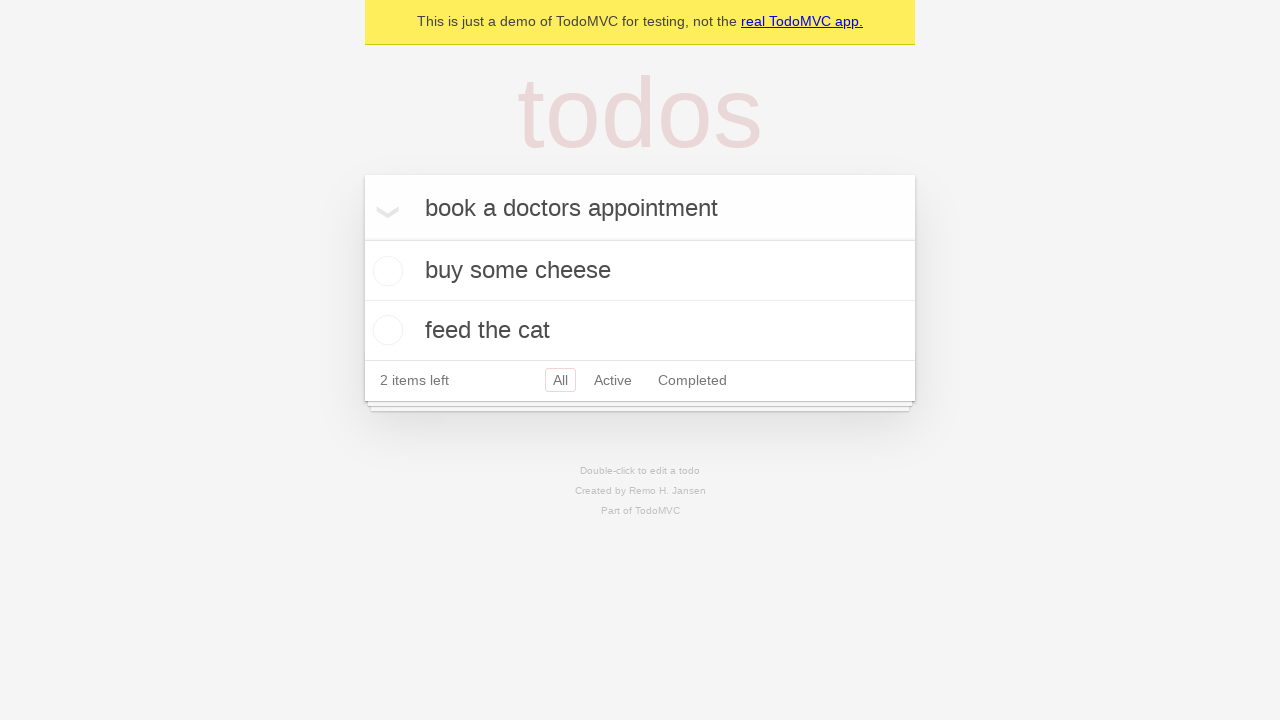

Pressed Enter to create third todo on internal:attr=[placeholder="What needs to be done?"i]
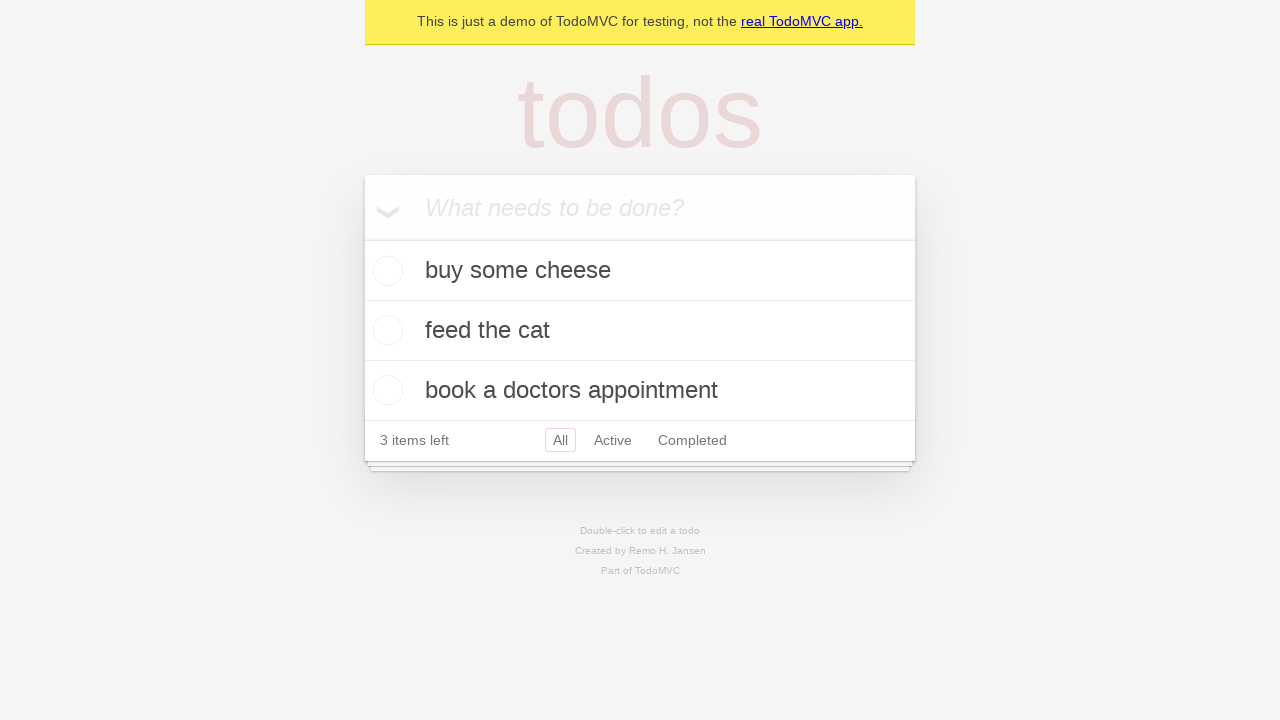

Checked first todo as completed at (385, 271) on .todo-list li .toggle >> nth=0
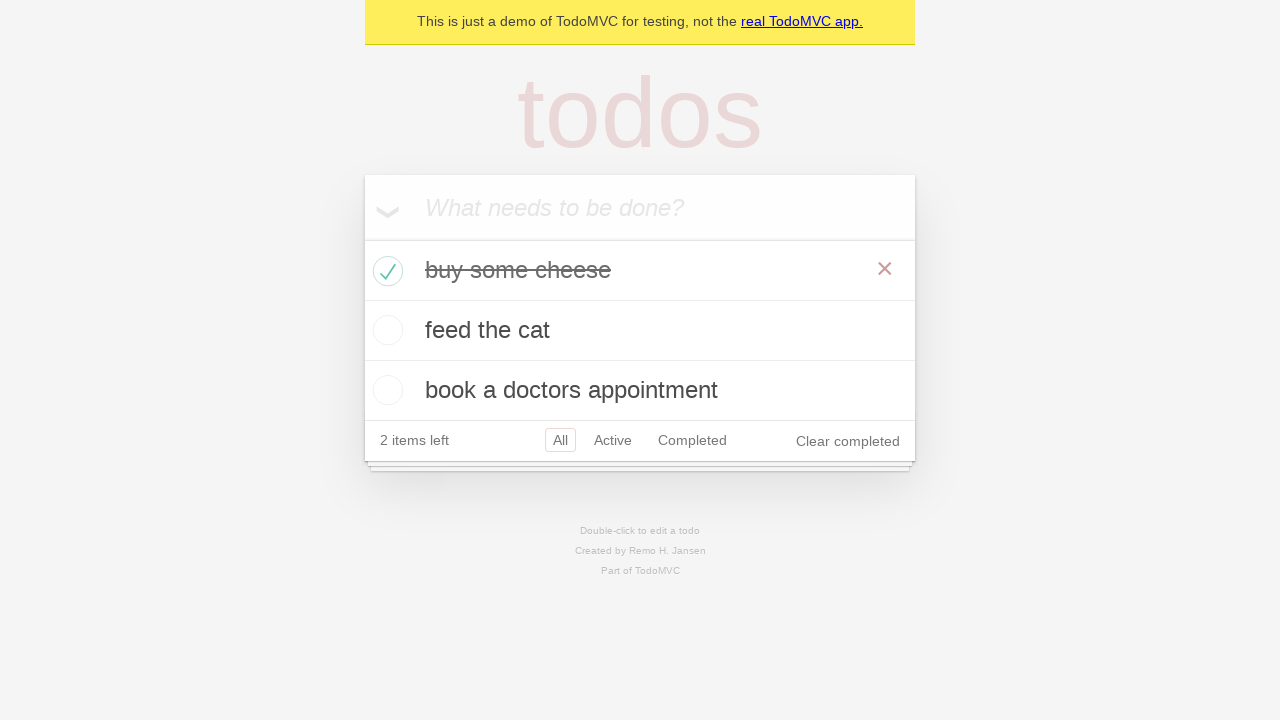

Clicked Clear completed button to remove completed item at (848, 441) on internal:role=button[name="Clear completed"i]
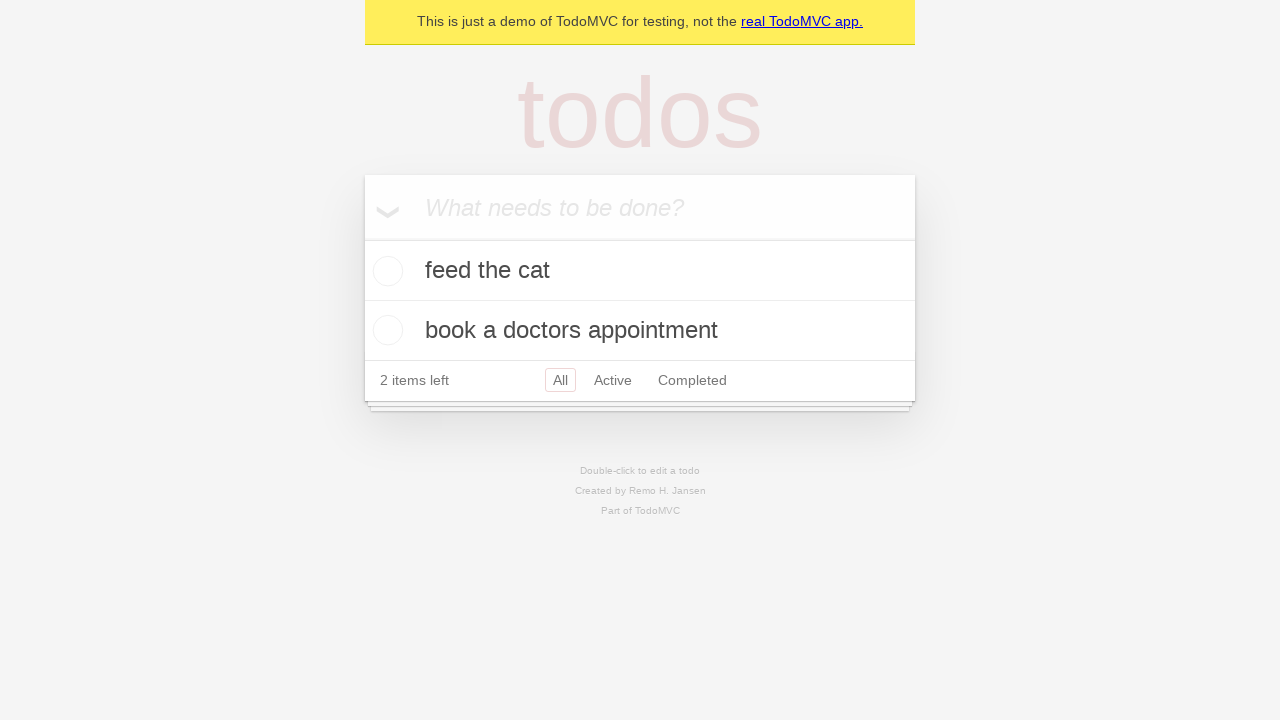

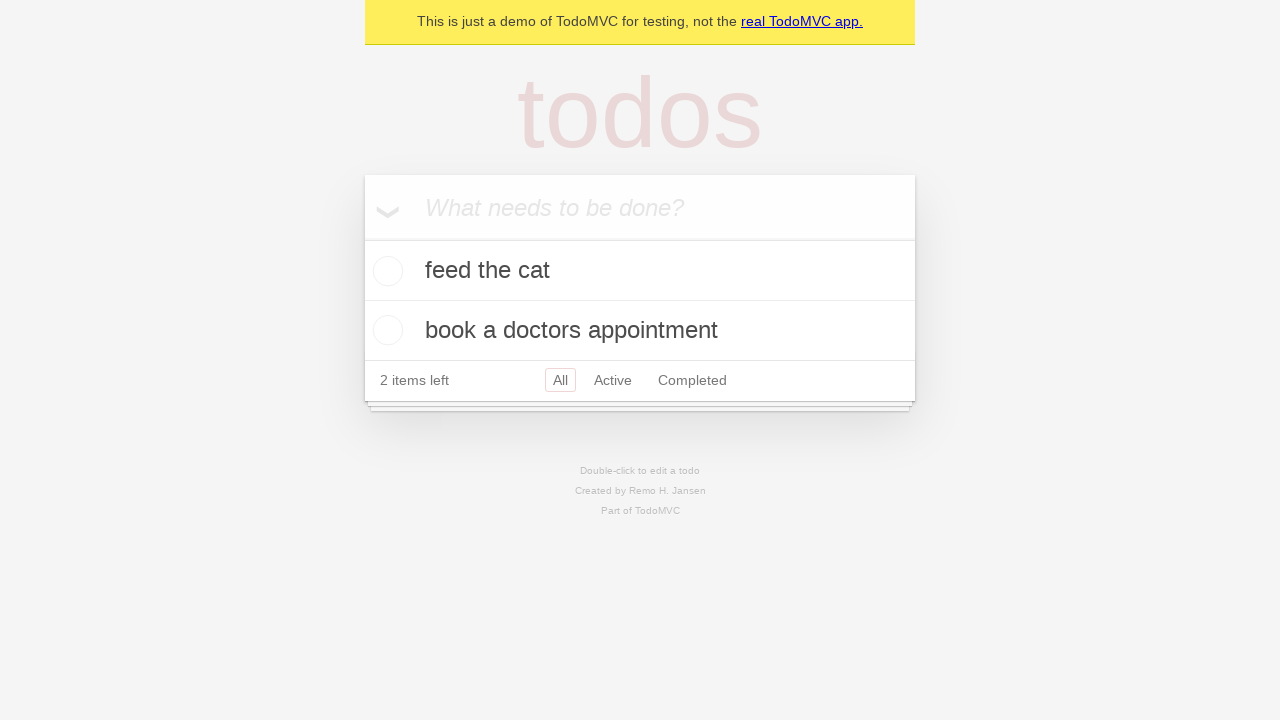